Tests the checkout flow by clicking on the cart icon, proceeding to checkout, and placing an order.

Starting URL: https://rahulshettyacademy.com/seleniumPractise/#/

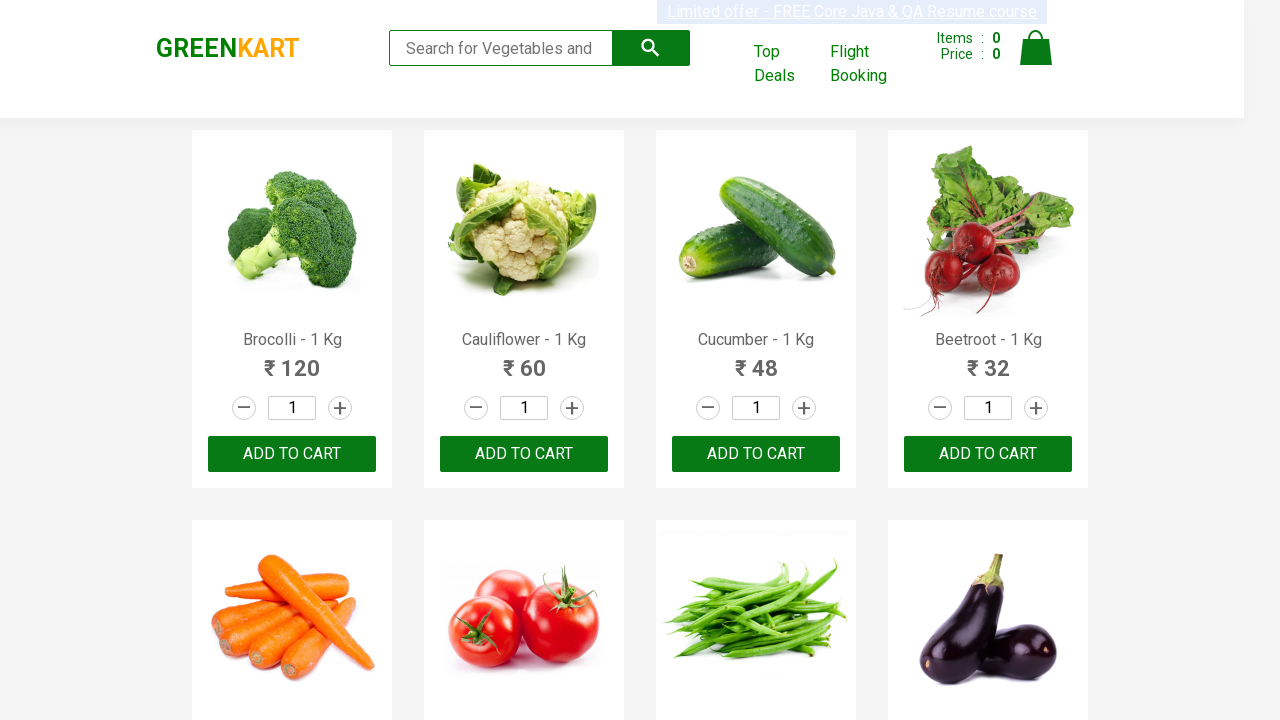

Clicked on cart icon at (1036, 48) on .cart-icon img
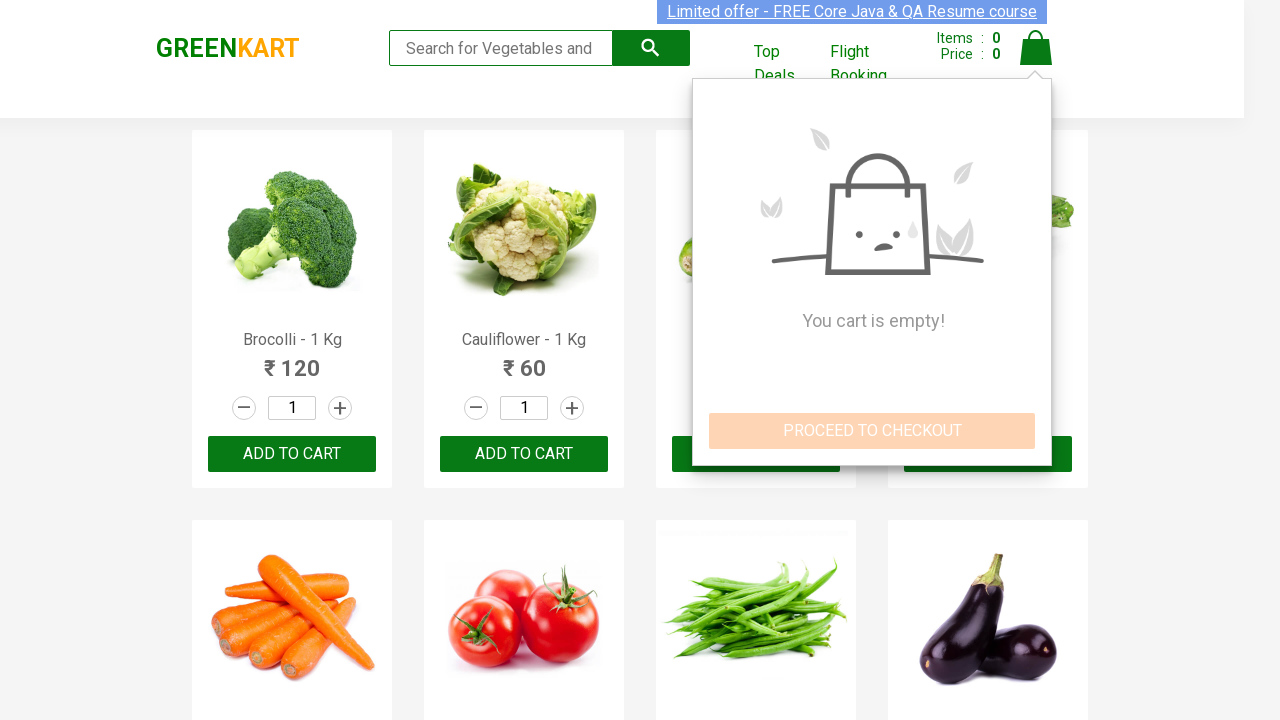

Clicked on PROCEED TO CHECKOUT button at (872, 431) on text=PROCEED TO CHECKOUT
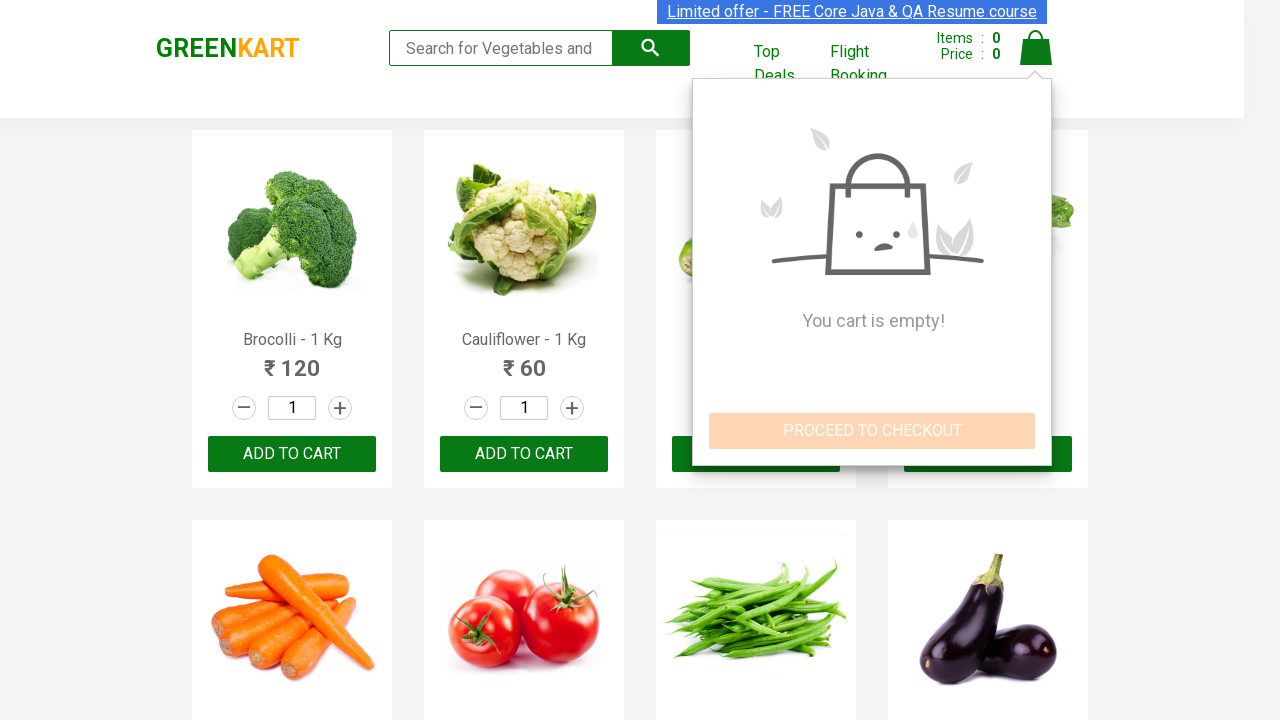

Clicked on Place Order button at (1036, 388) on text=Place Order
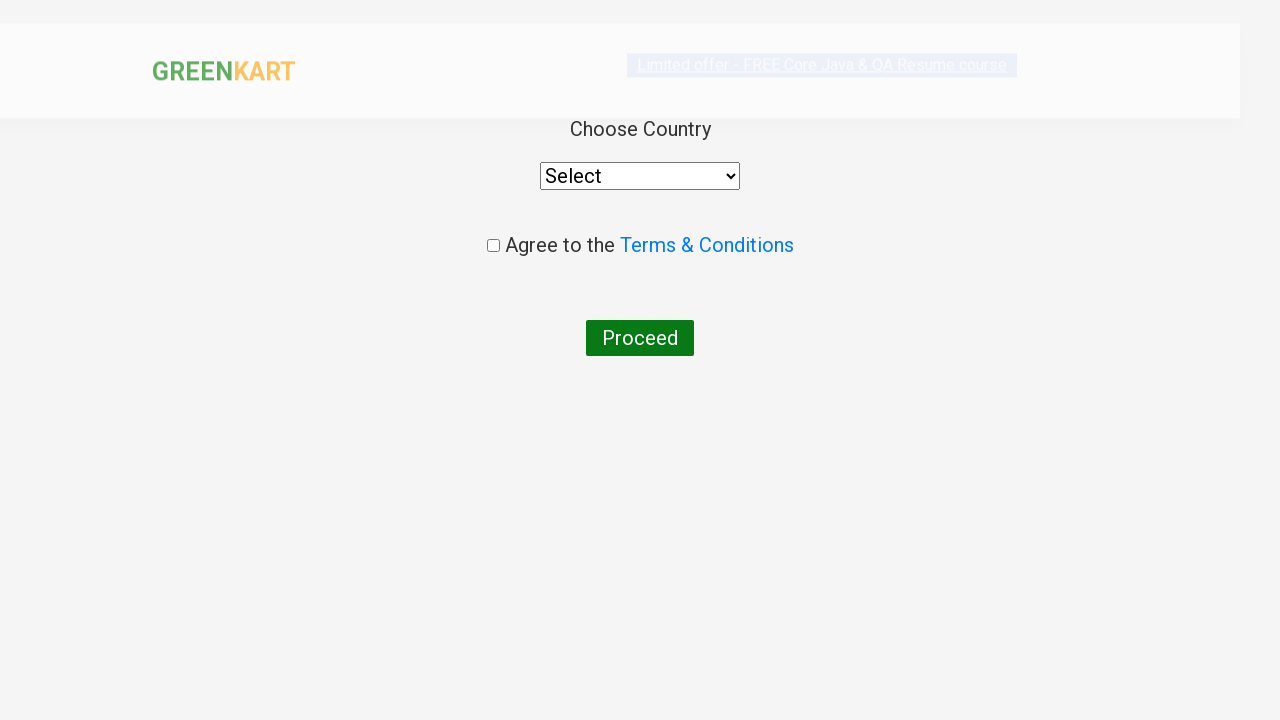

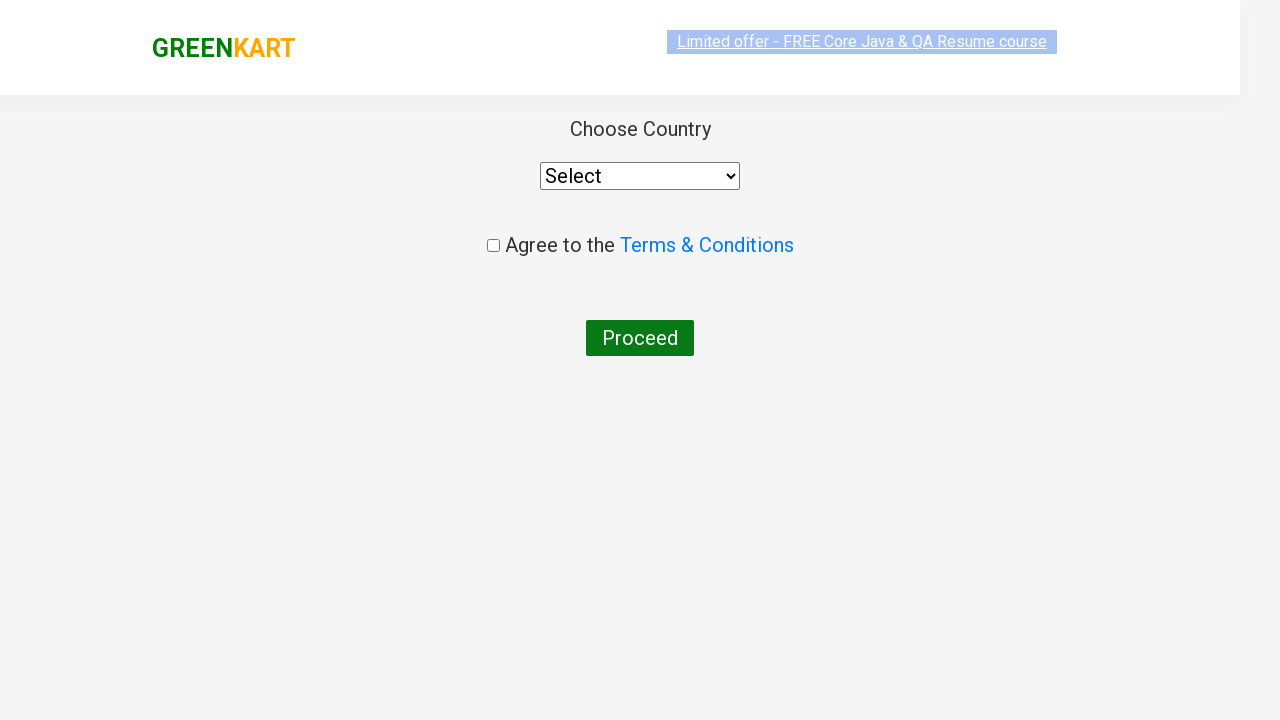